Tests the DemoQA text box form by filling in user name, email, current address, and permanent address fields, then submitting the form and verifying the output is displayed.

Starting URL: https://demoqa.com/text-box

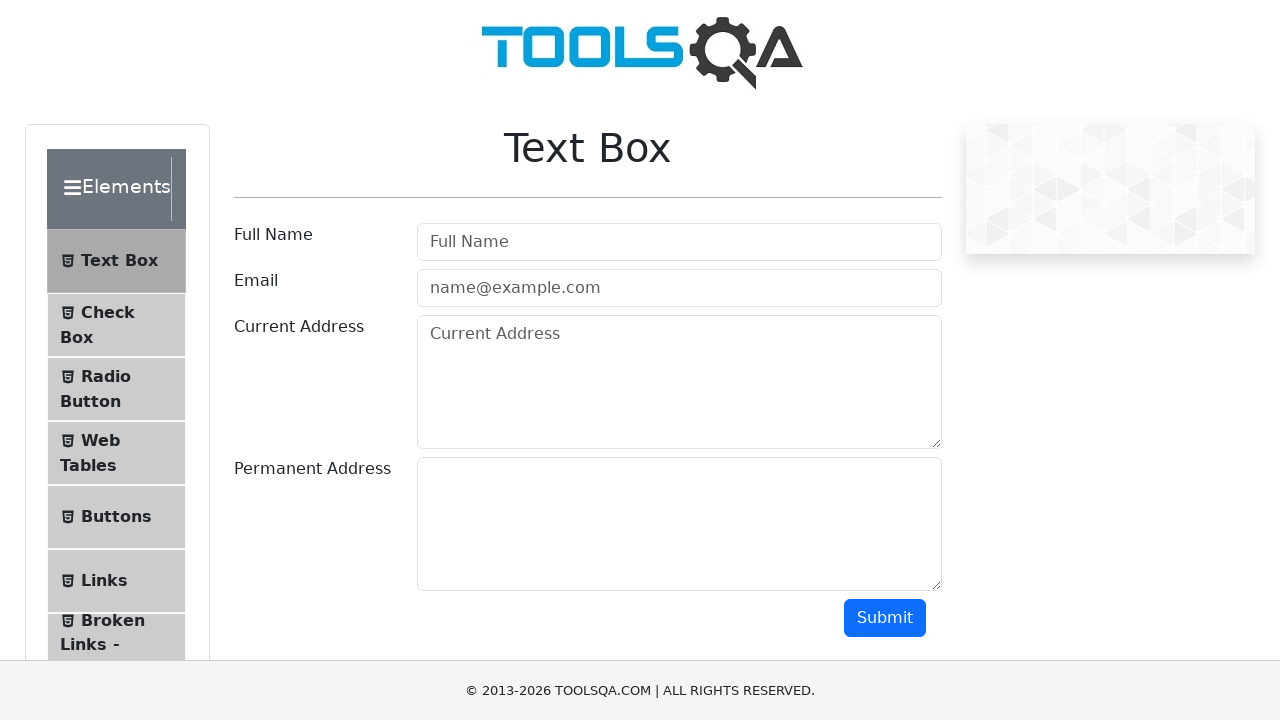

Filled userName field with 'John Smith' on #userName
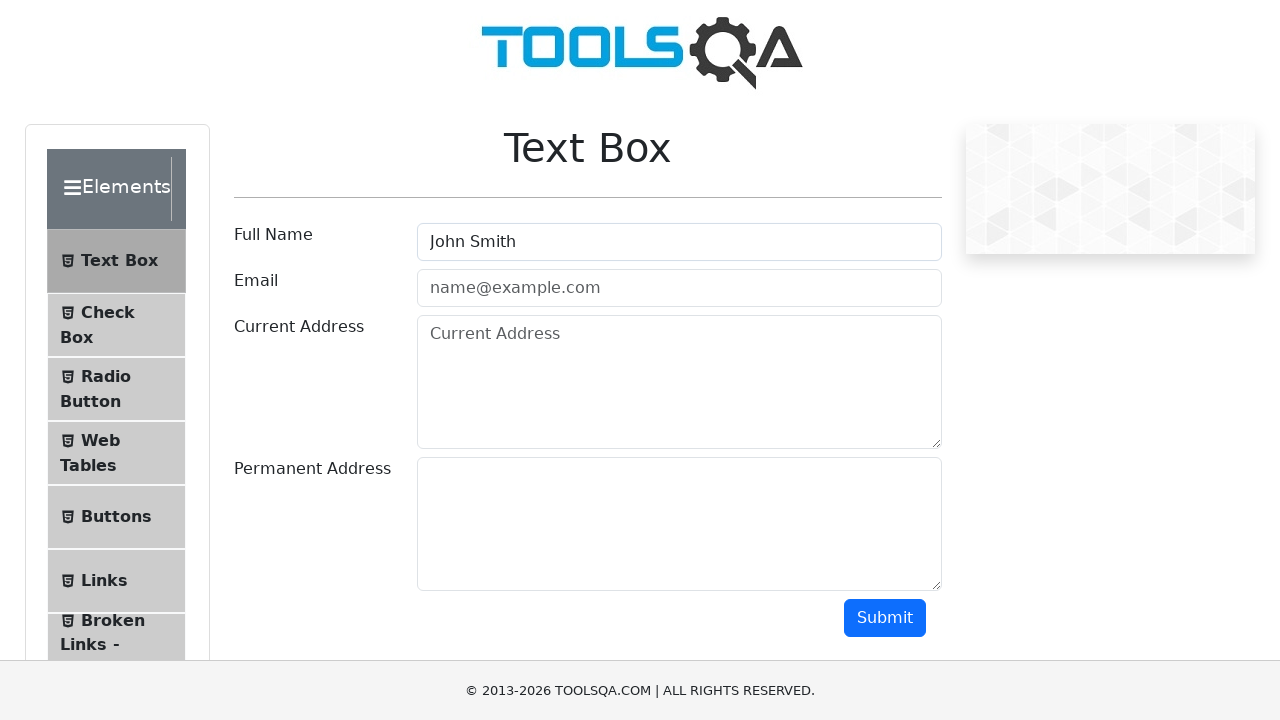

Filled userEmail field with 'johnsmith@example.com' on #userEmail
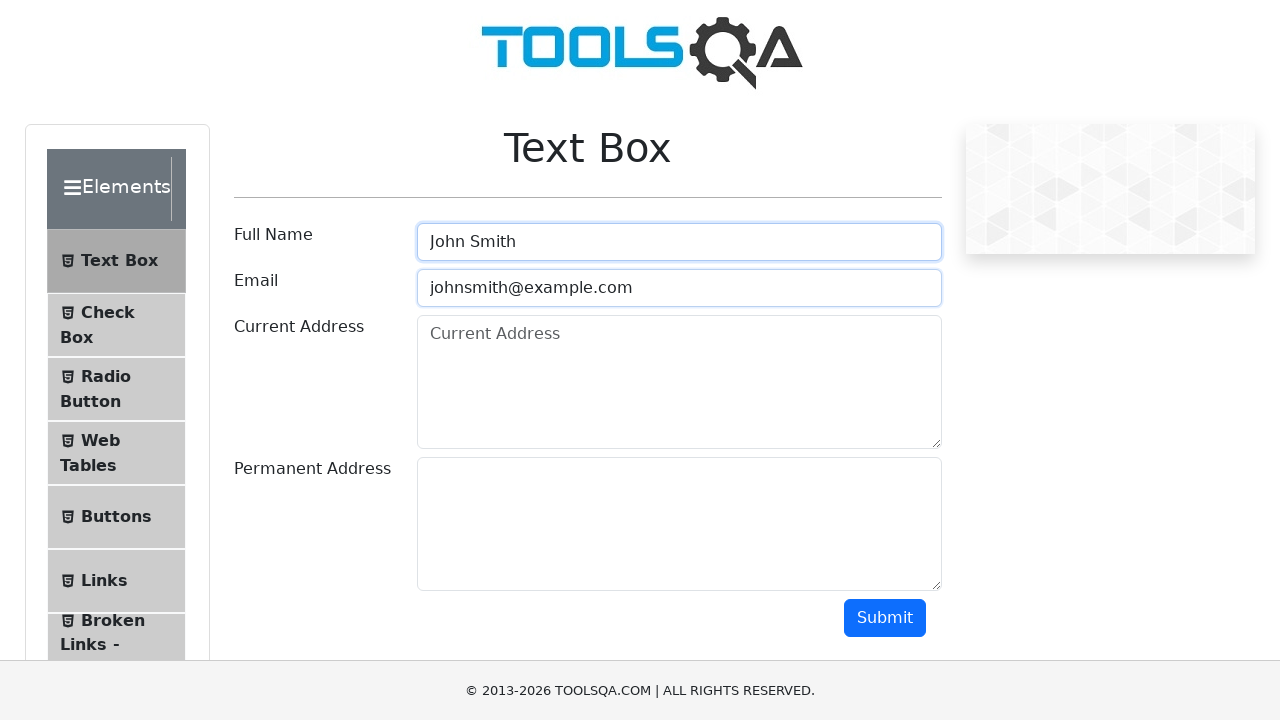

Filled currentAddress field with '123 Maple Street, Austin, TX' on #currentAddress
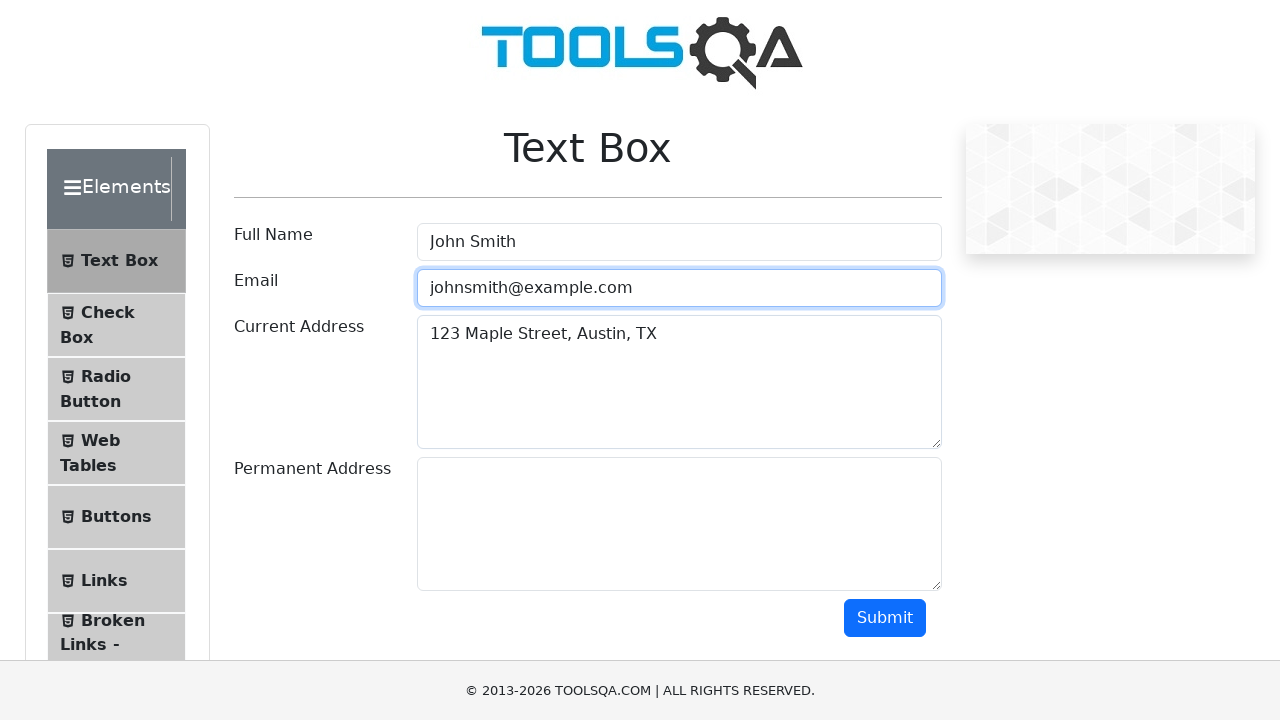

Filled permanentAddress field with 'Hyderabad' on #permanentAddress
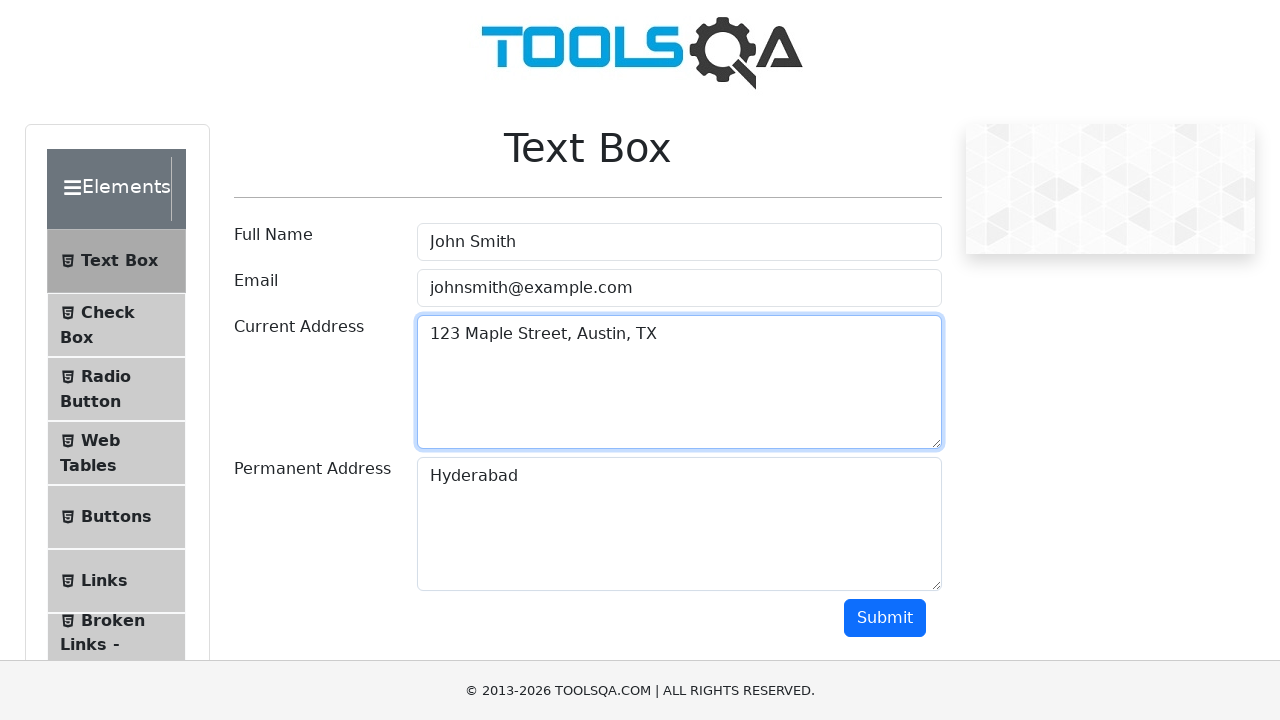

Clicked submit button to submit the form at (885, 618) on #submit
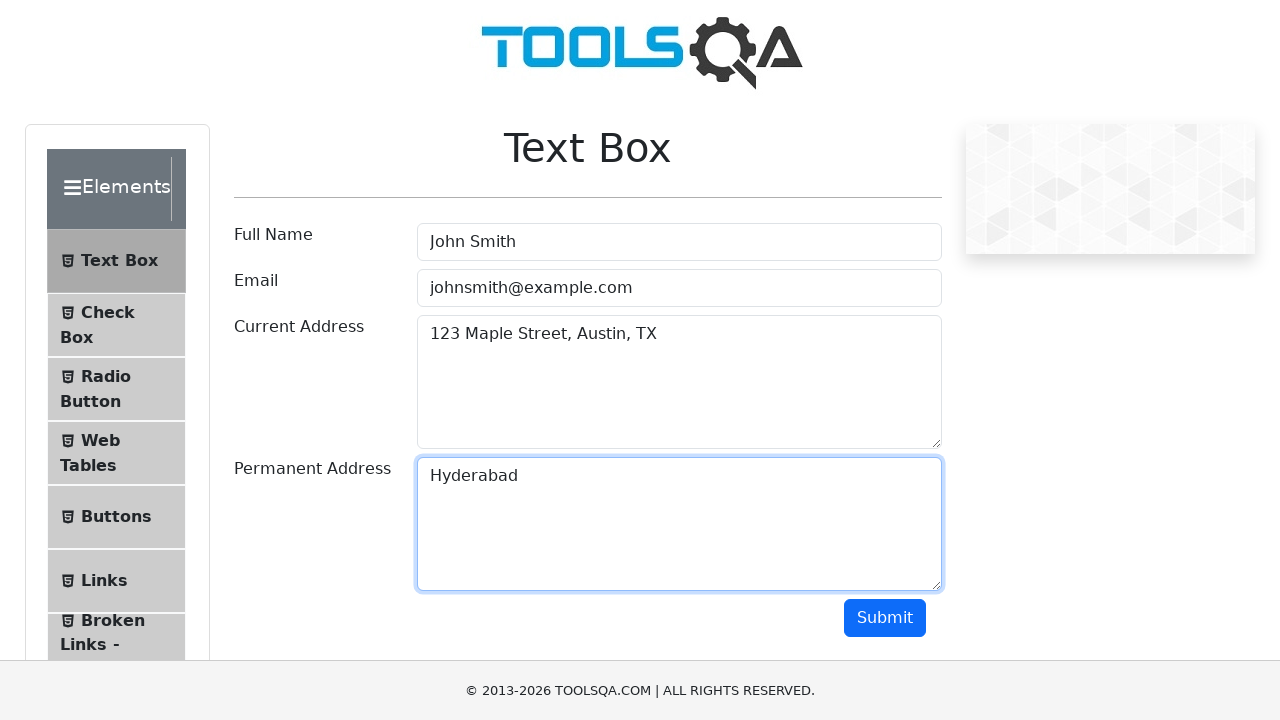

Verified form output name field is displayed
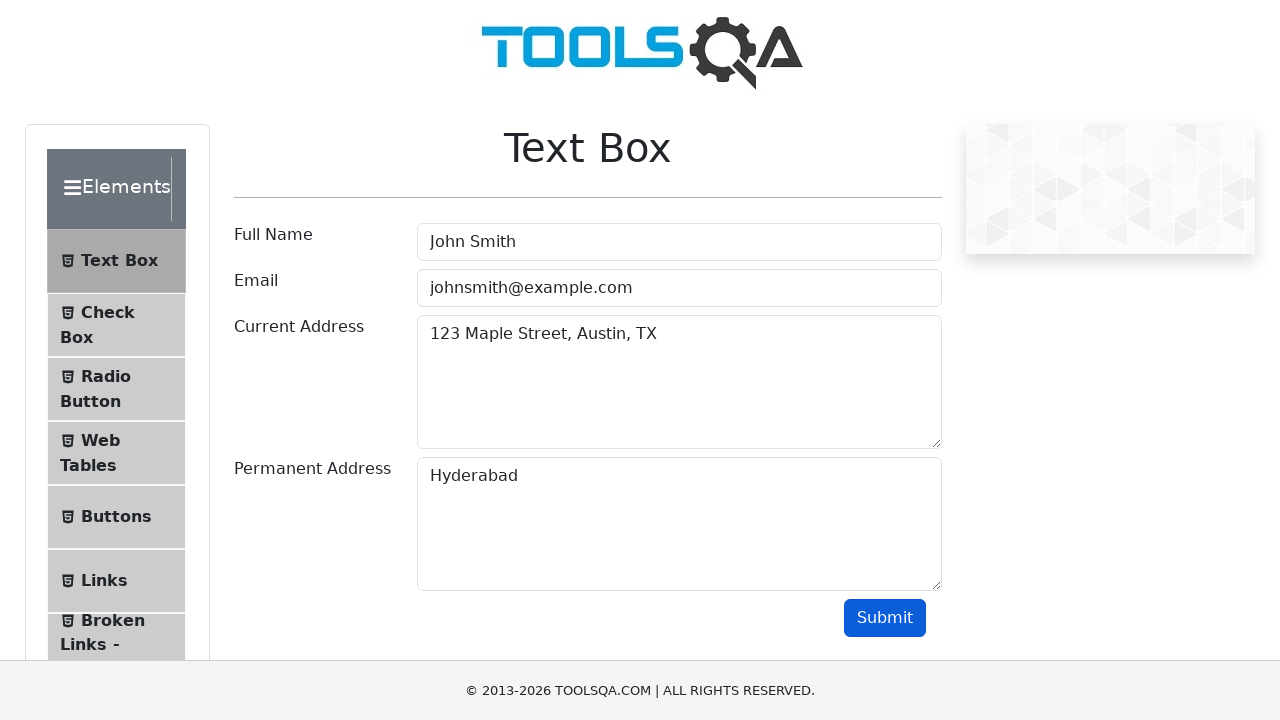

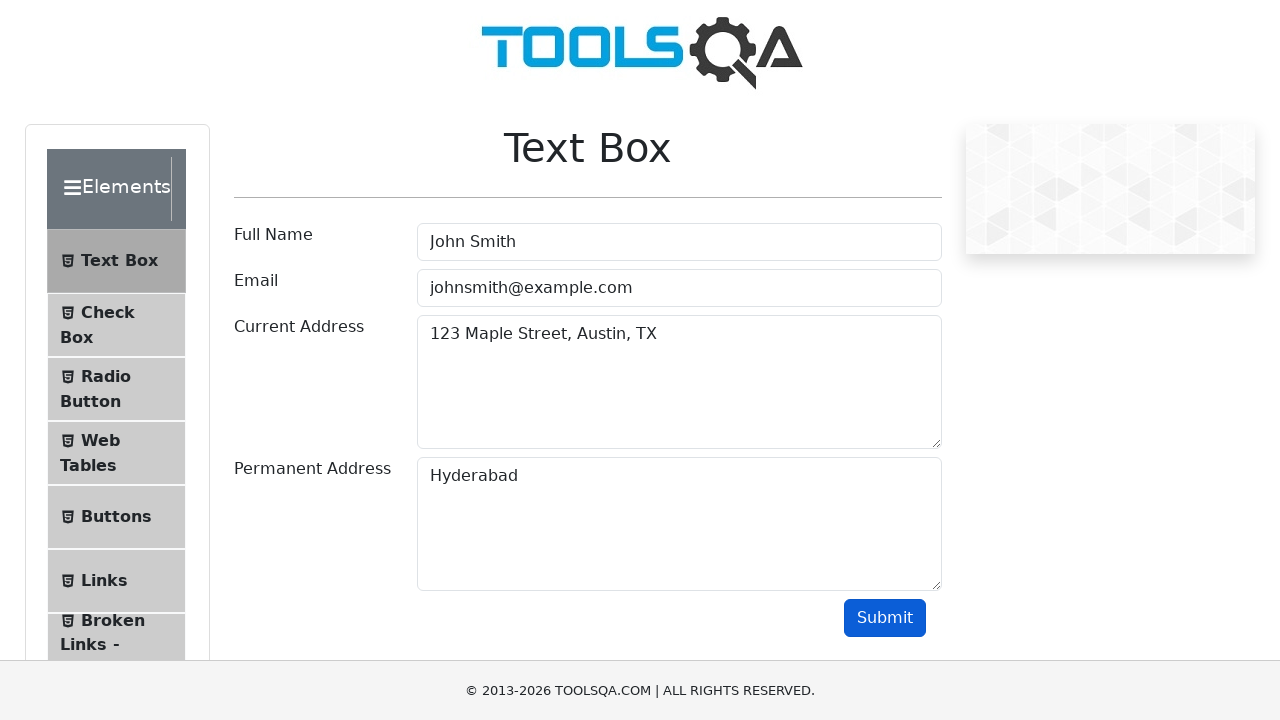